Tests radio button selection functionality by clicking different radio button options and validating their states

Starting URL: https://rahulshettyacademy.com/AutomationPractice/

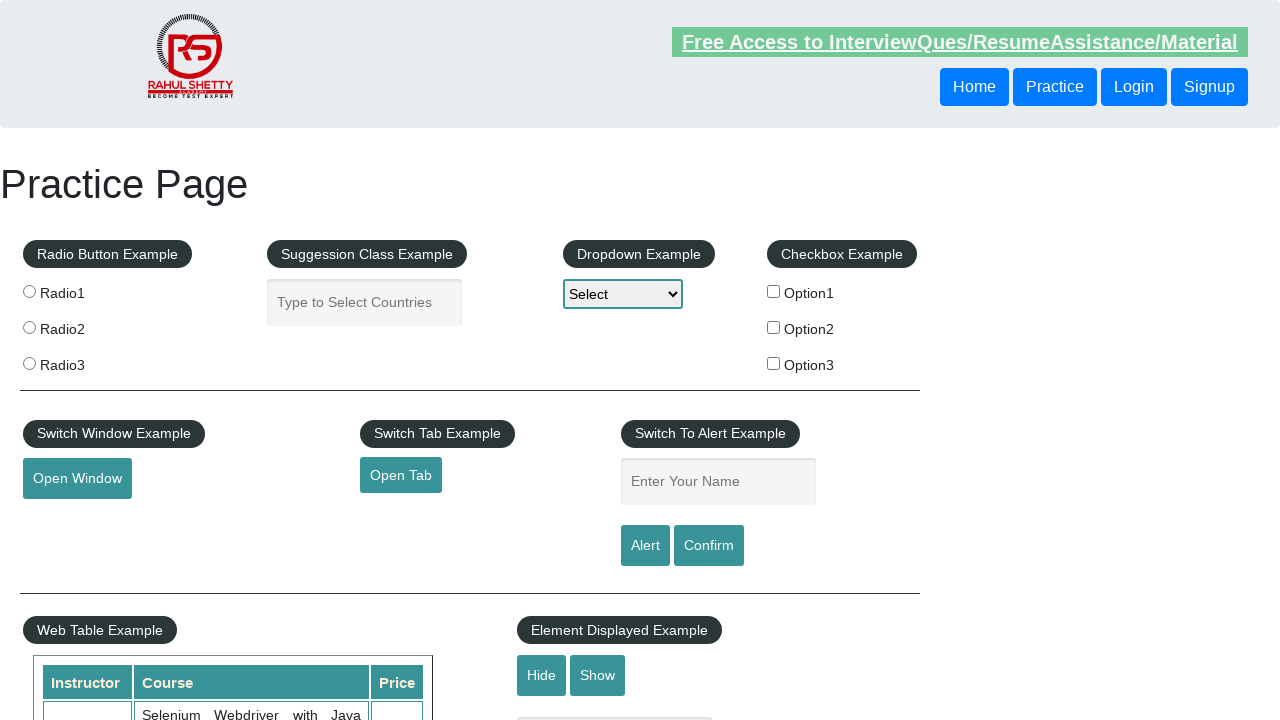

Clicked radio button 1 at (29, 291) on input[value='radio1']
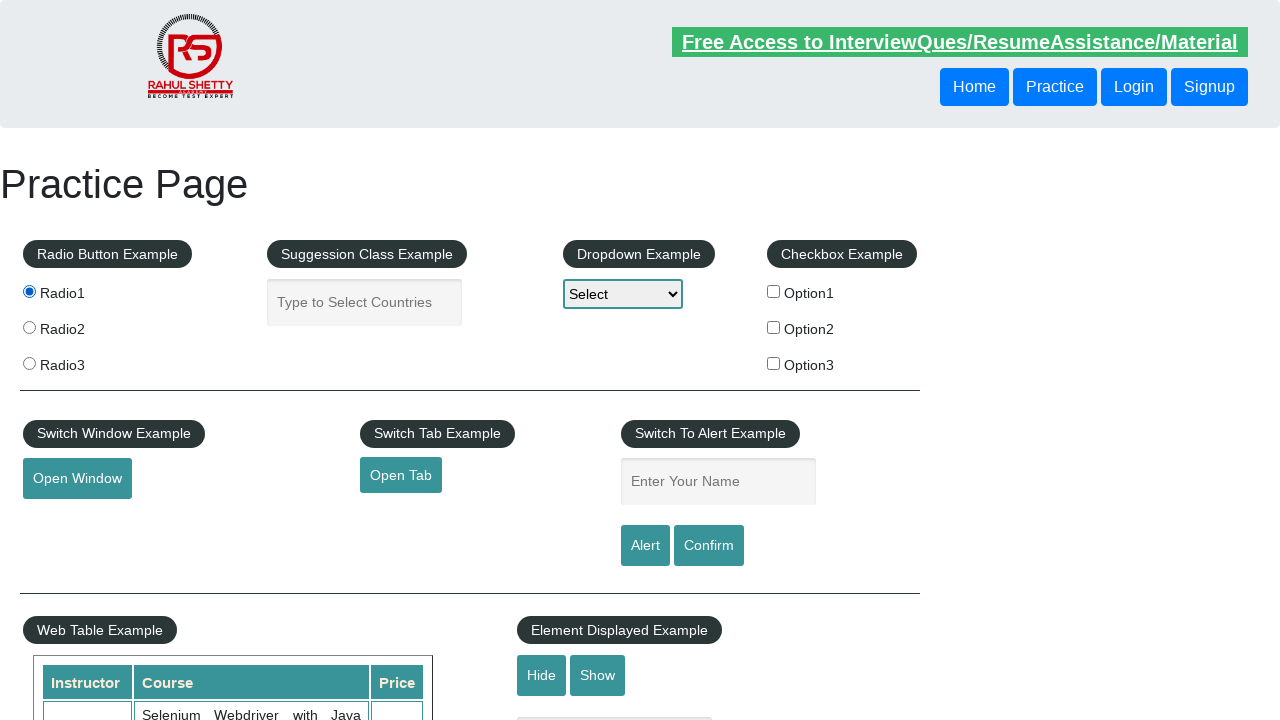

Verified radio button 2 is not checked
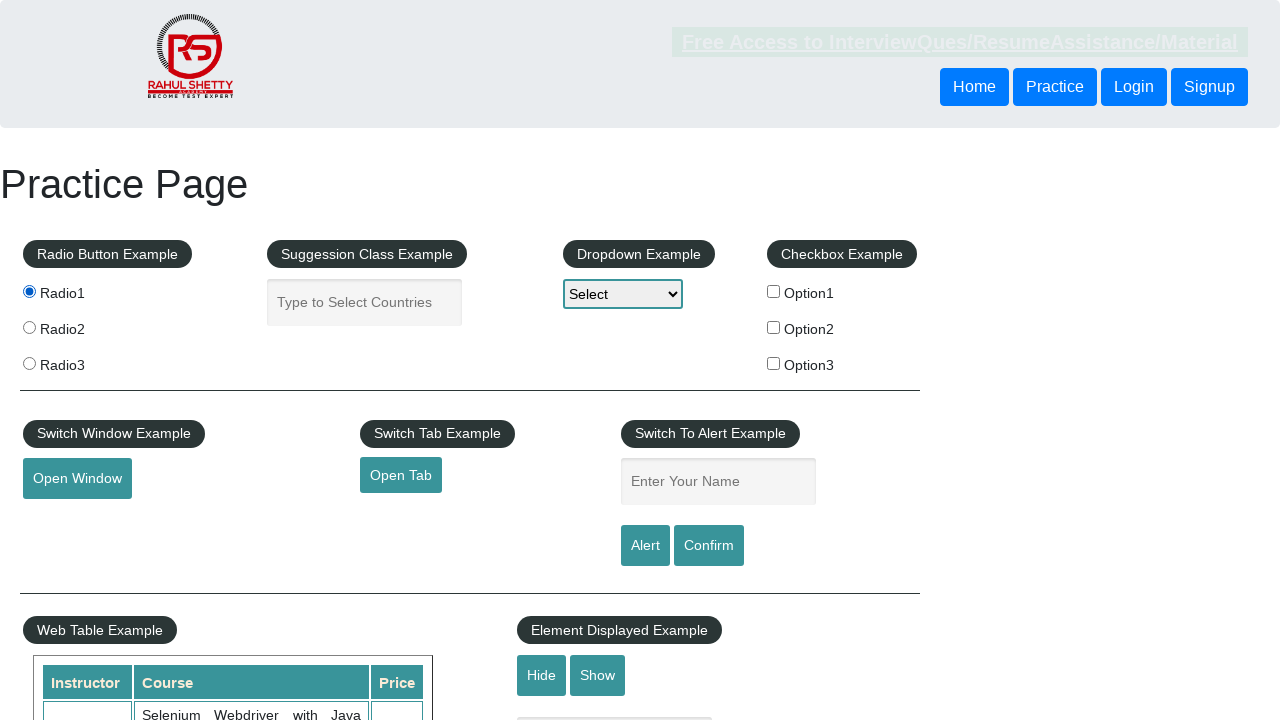

Clicked radio button 2 at (29, 327) on input[value='radio2']
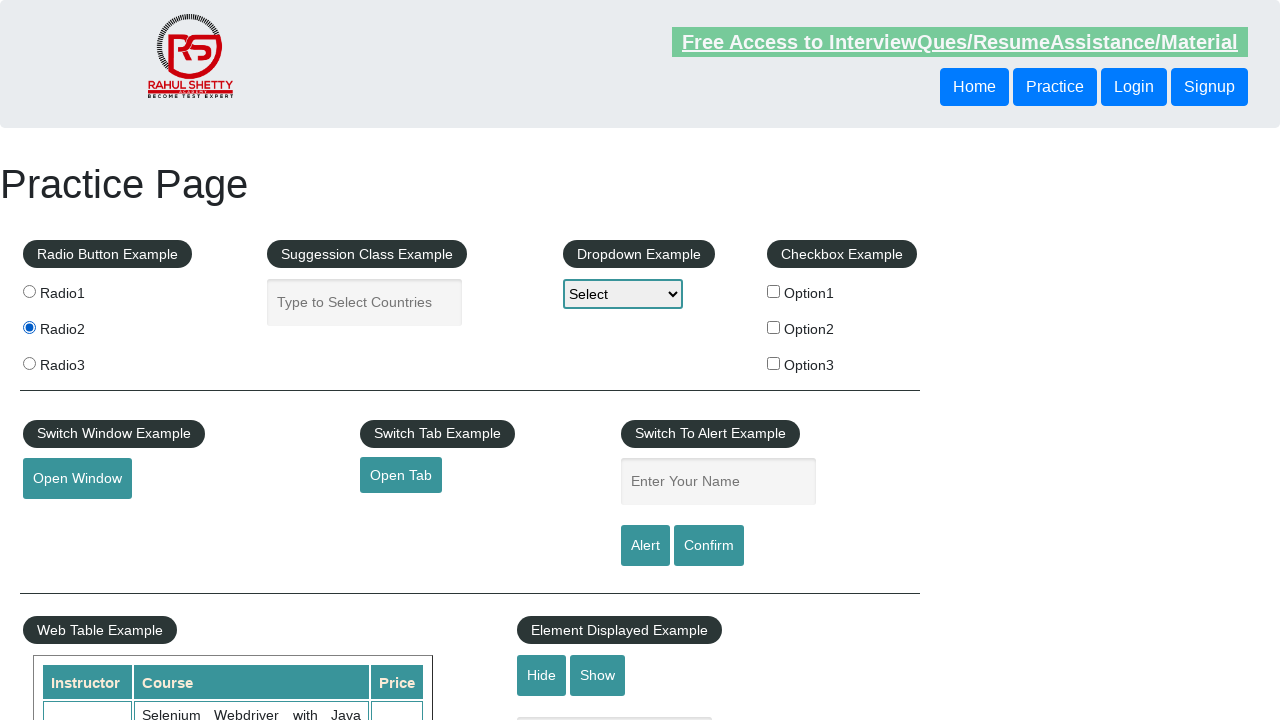

Verified radio button 2 is visible
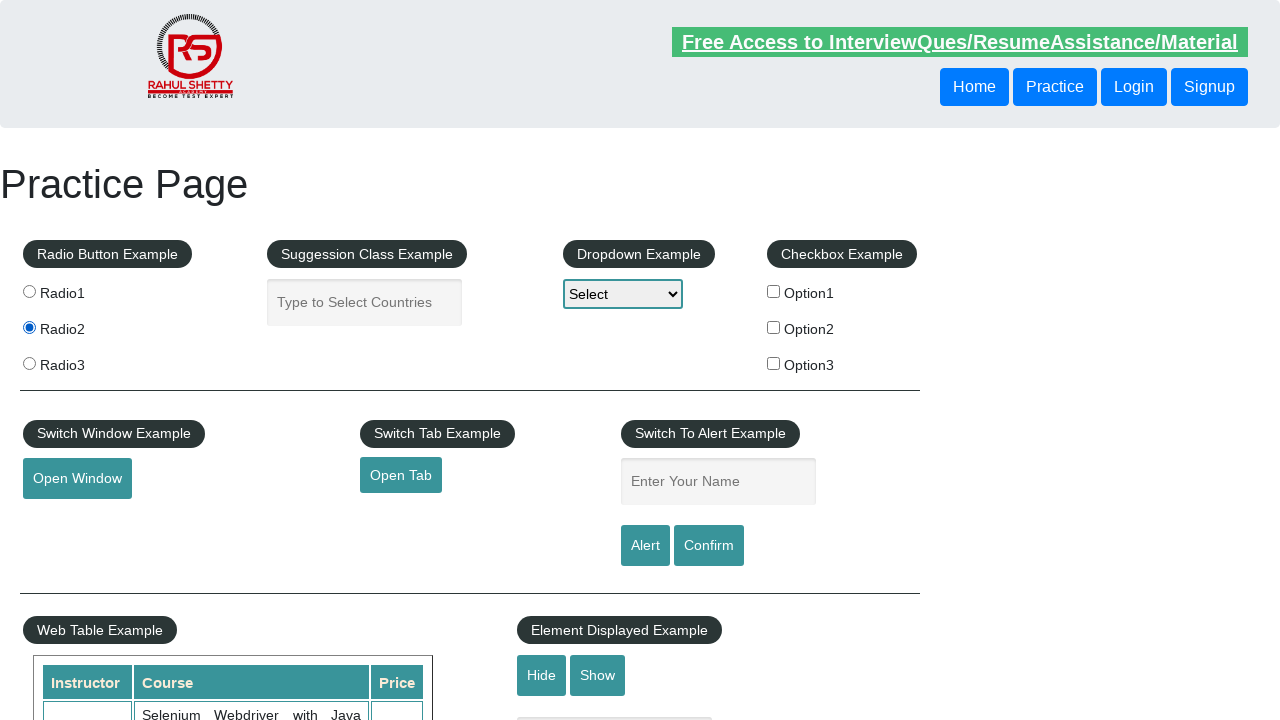

Clicked radio button 2 again at (29, 327) on input[value='radio2']
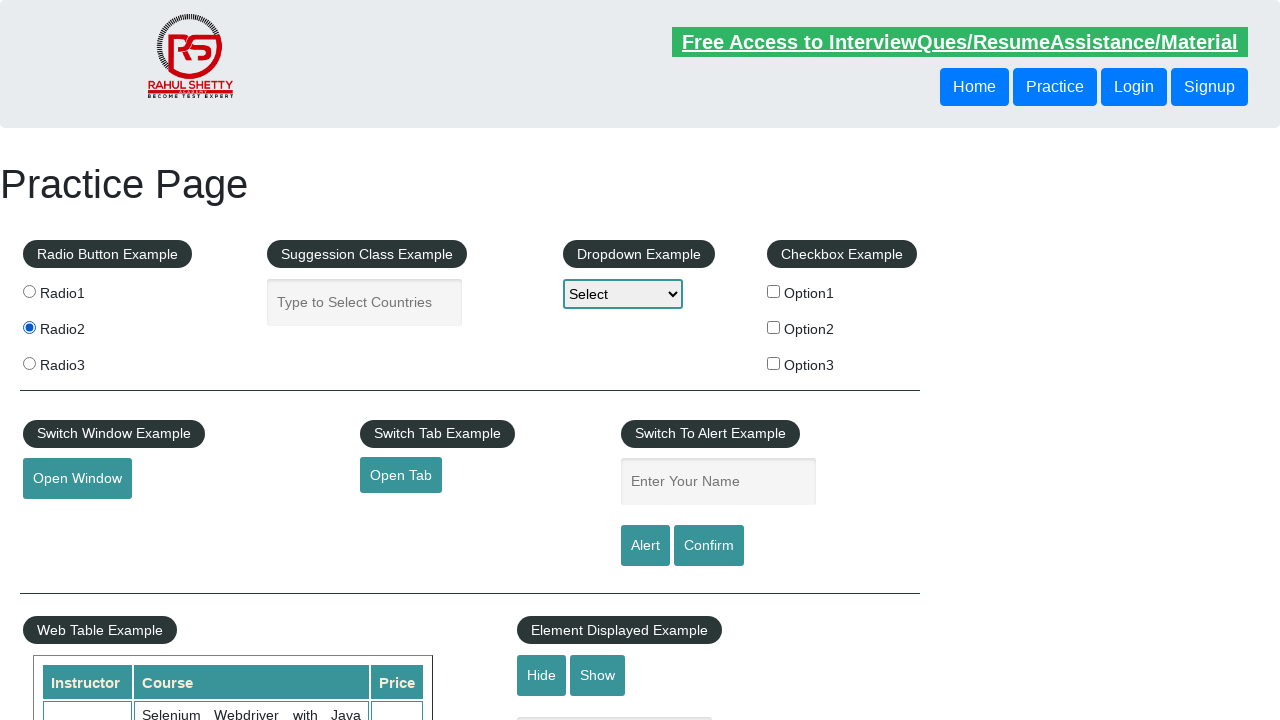

Verified radio button 2 is enabled
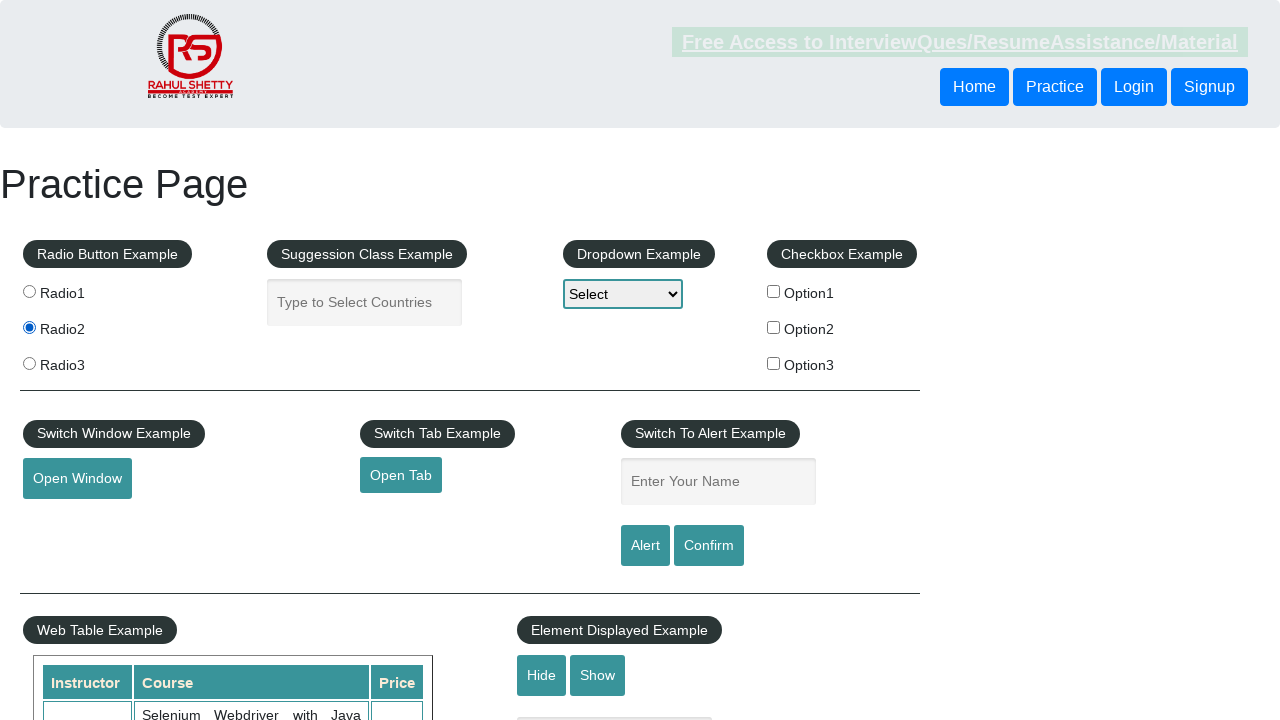

Clicked radio button 2 once more at (29, 327) on input[value='radio2']
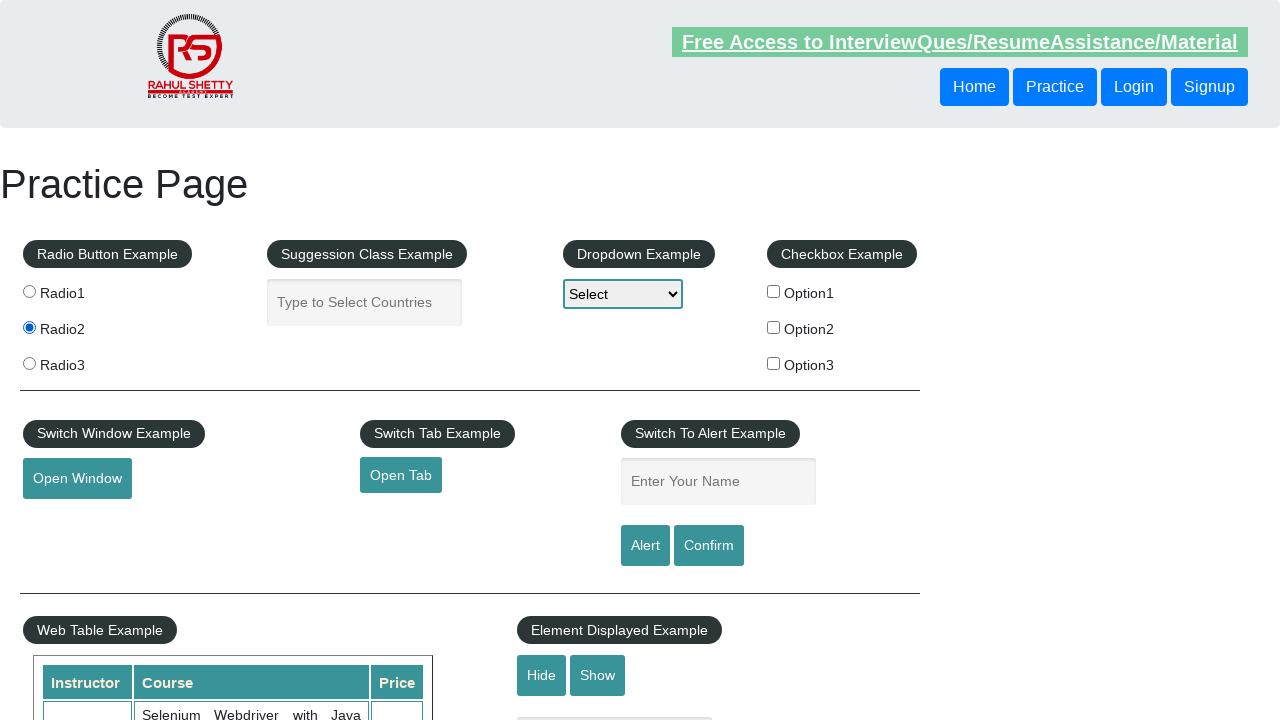

Verified radio button 3 is not checked
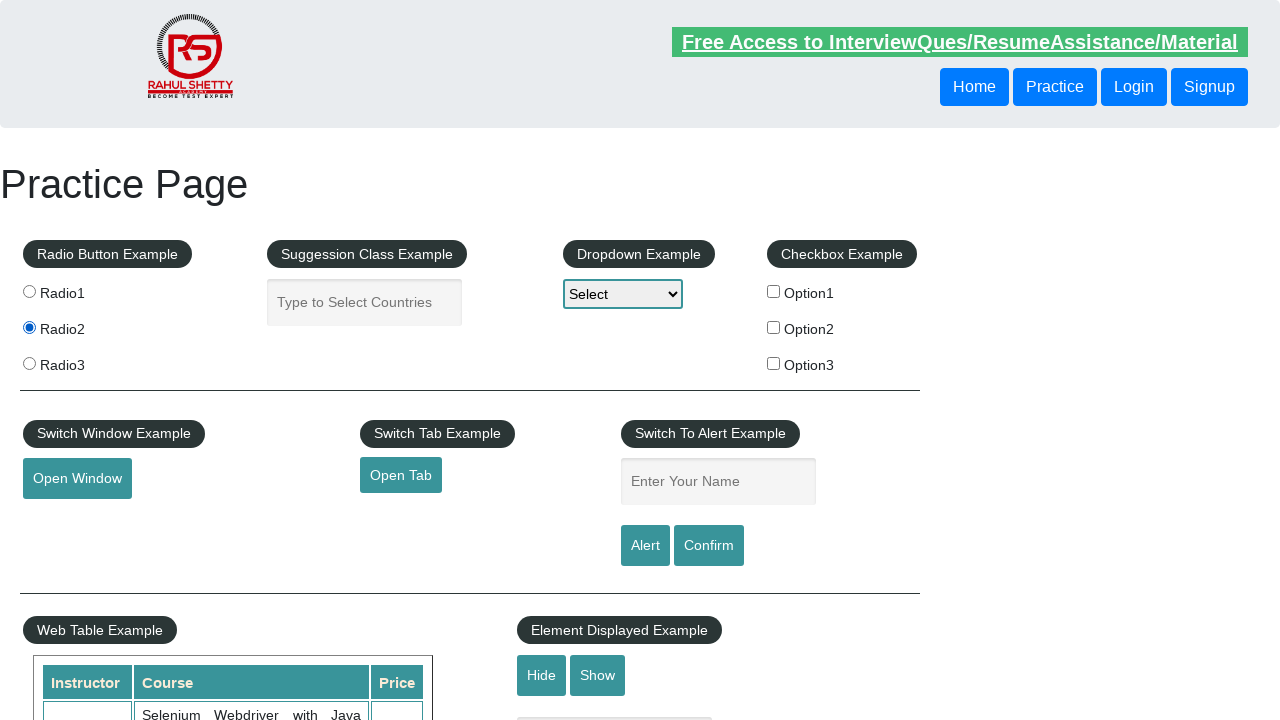

Clicked radio button 3 at (29, 363) on input[value='radio3']
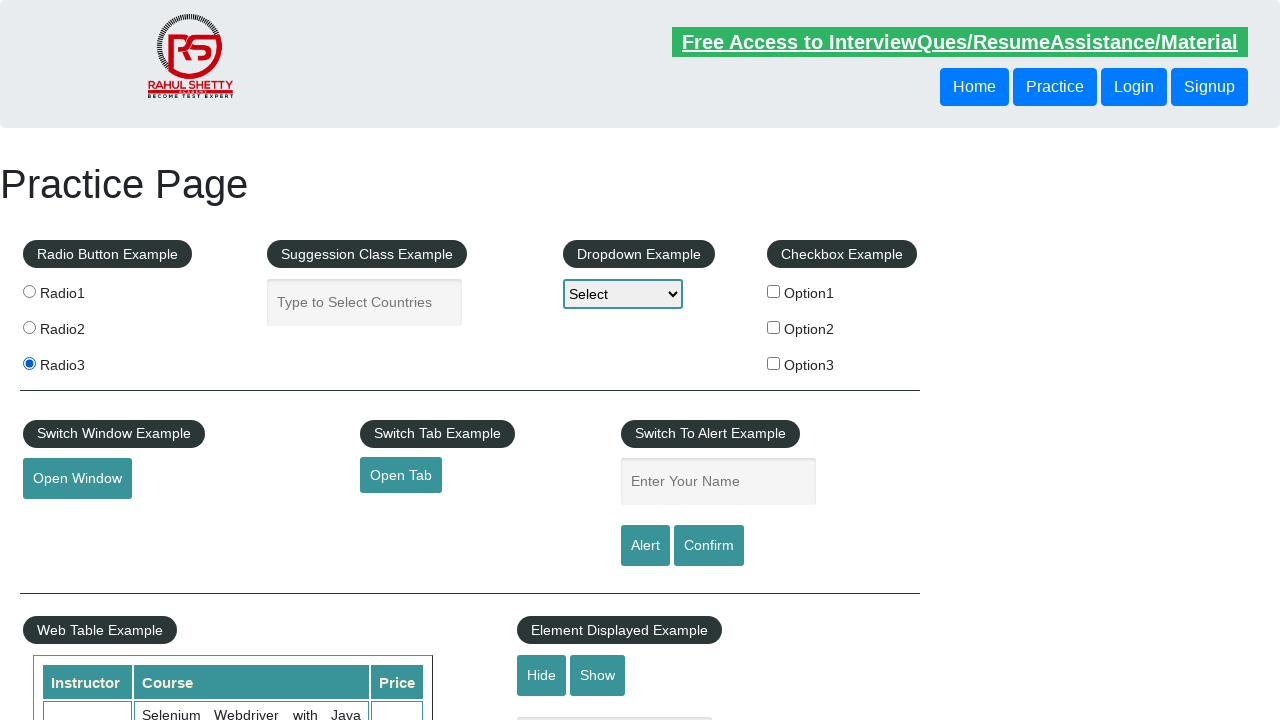

Verified radio button 3 is visible
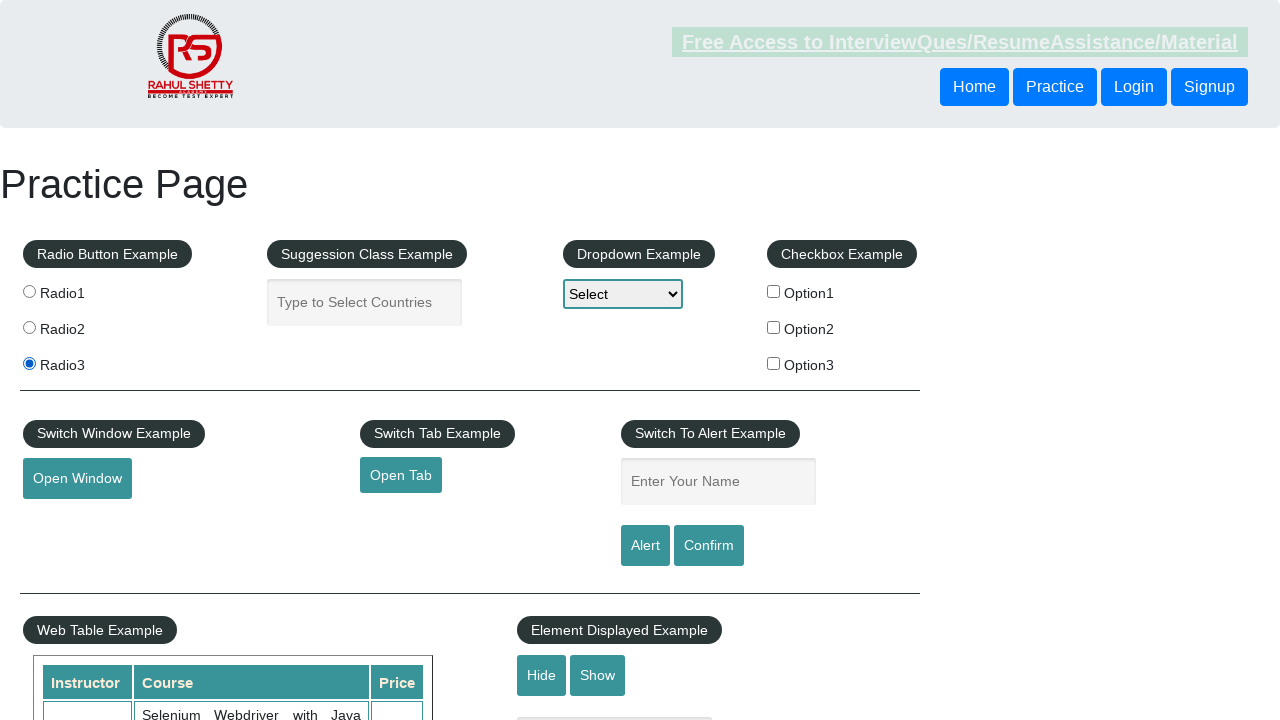

Clicked radio button 3 again at (29, 363) on input[value='radio3']
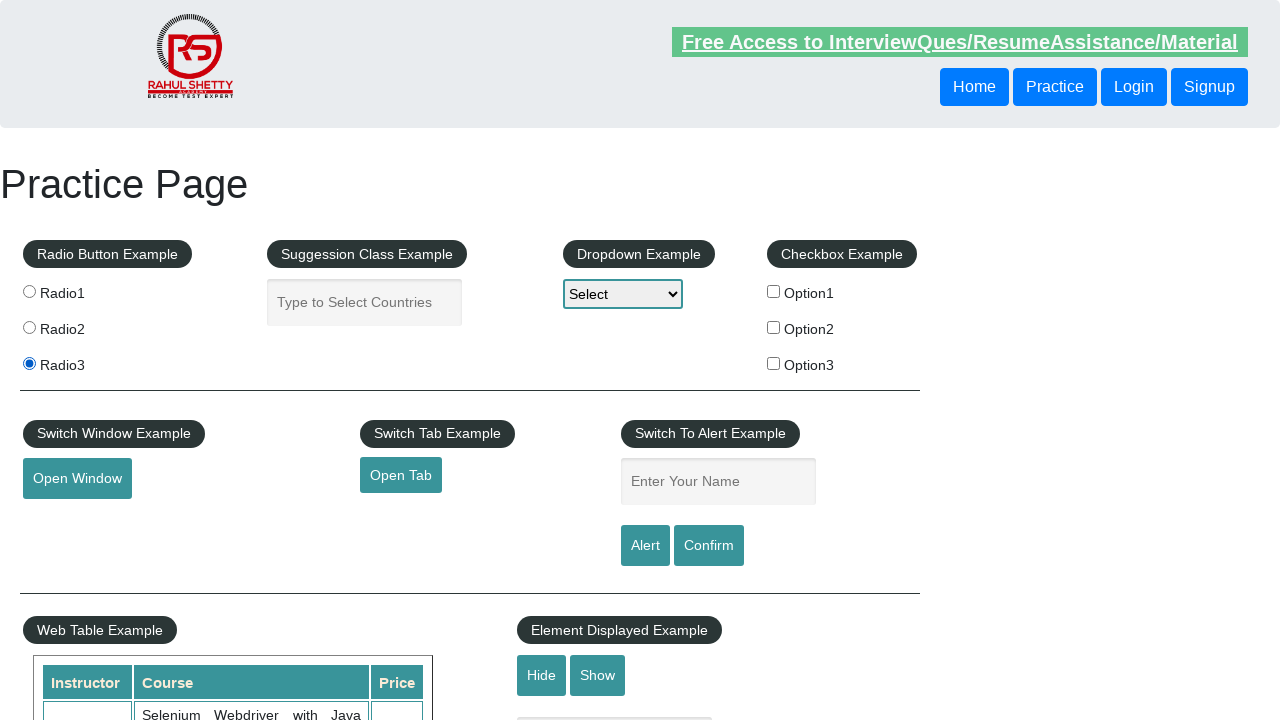

Verified radio button 3 is enabled
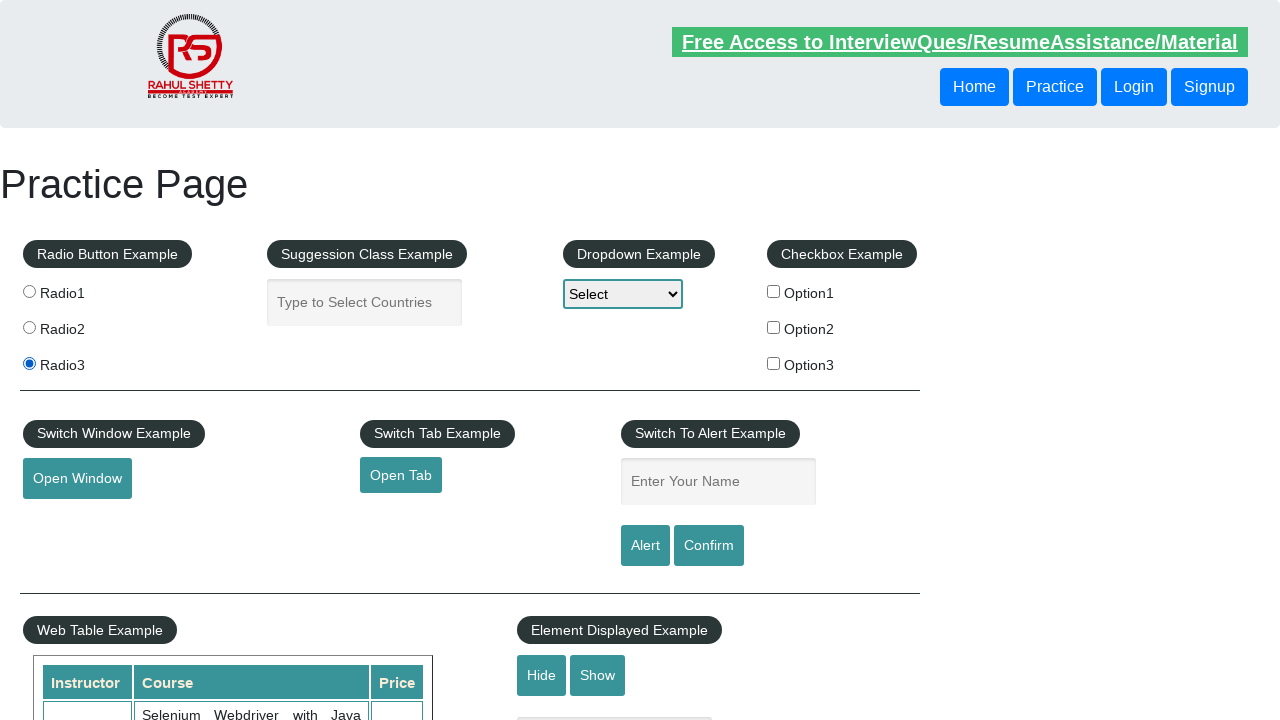

Clicked radio button 3 once more at (29, 363) on input[value='radio3']
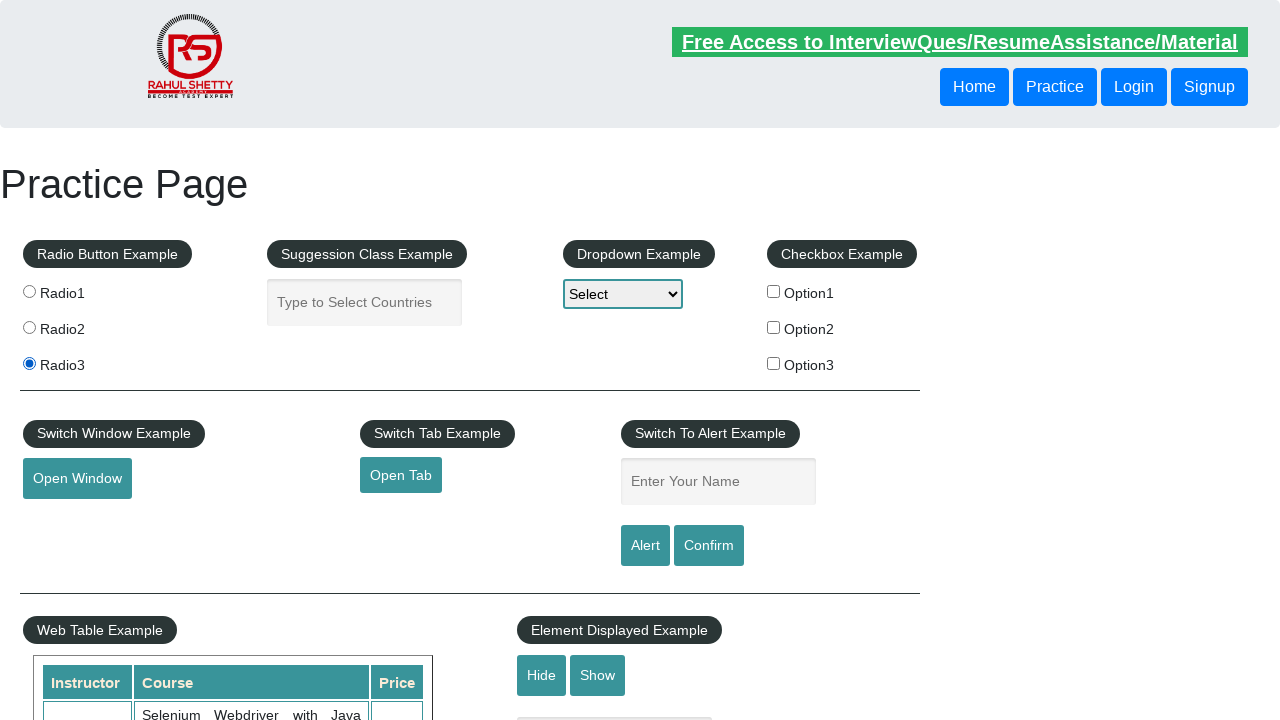

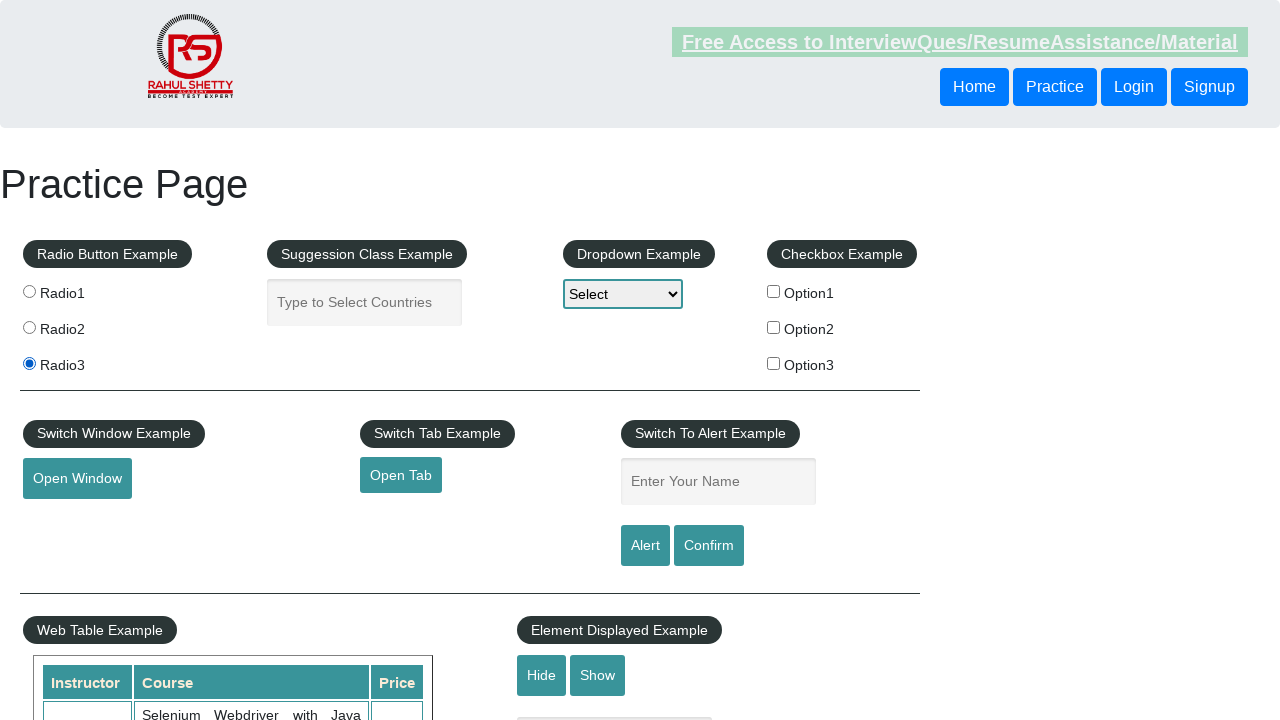